Navigates to the internet test page and clicks on the File Download link

Starting URL: http://the-internet.herokuapp.com

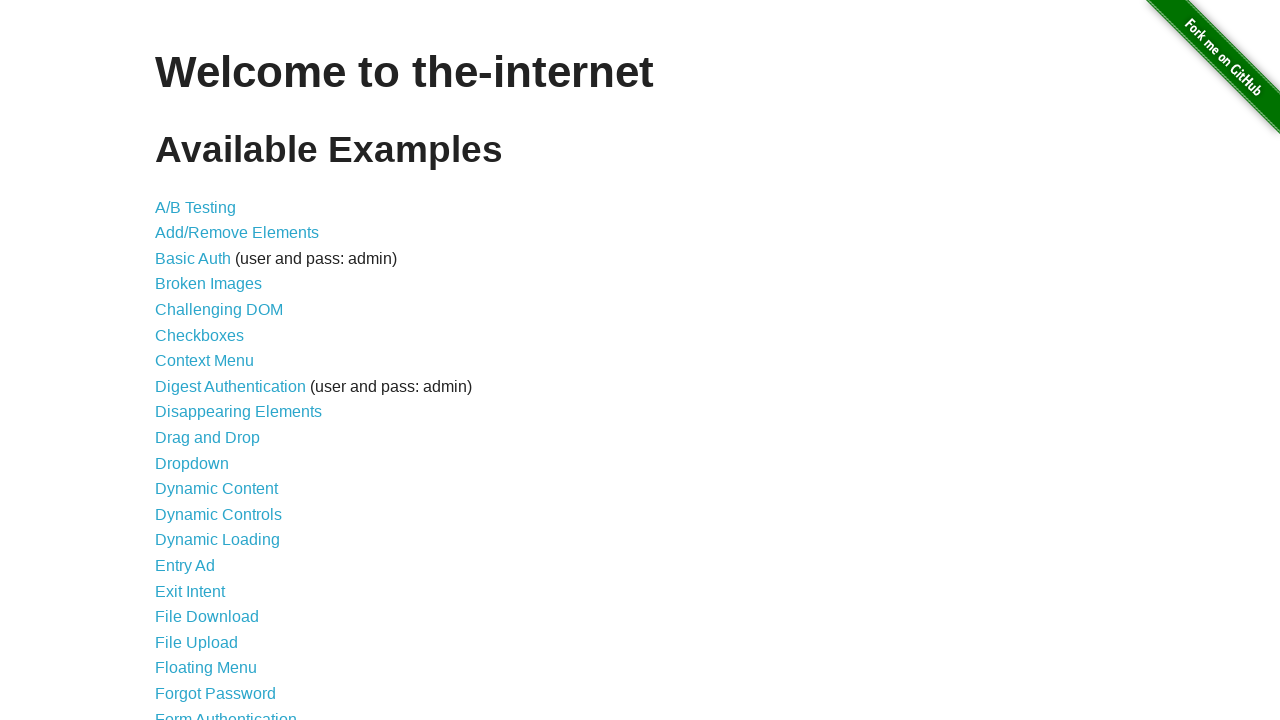

Navigated to the-internet.herokuapp.com home page
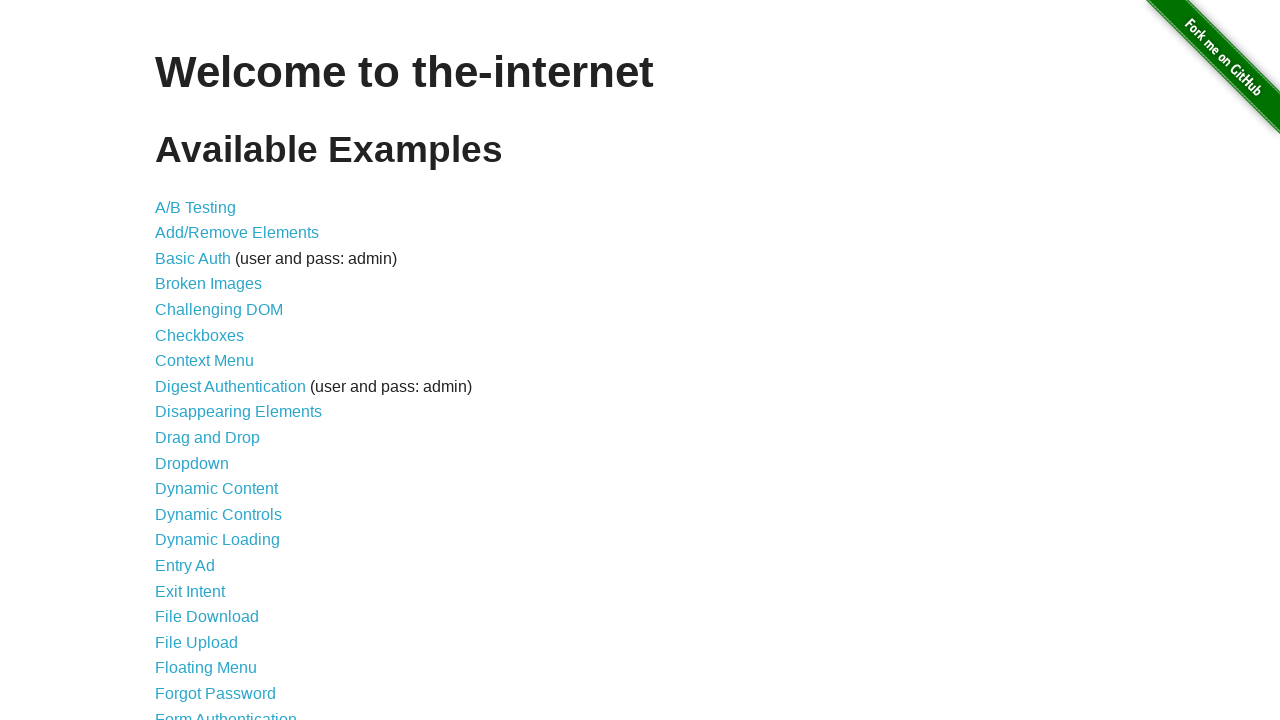

Clicked on File Download link at (207, 617) on text=File Download
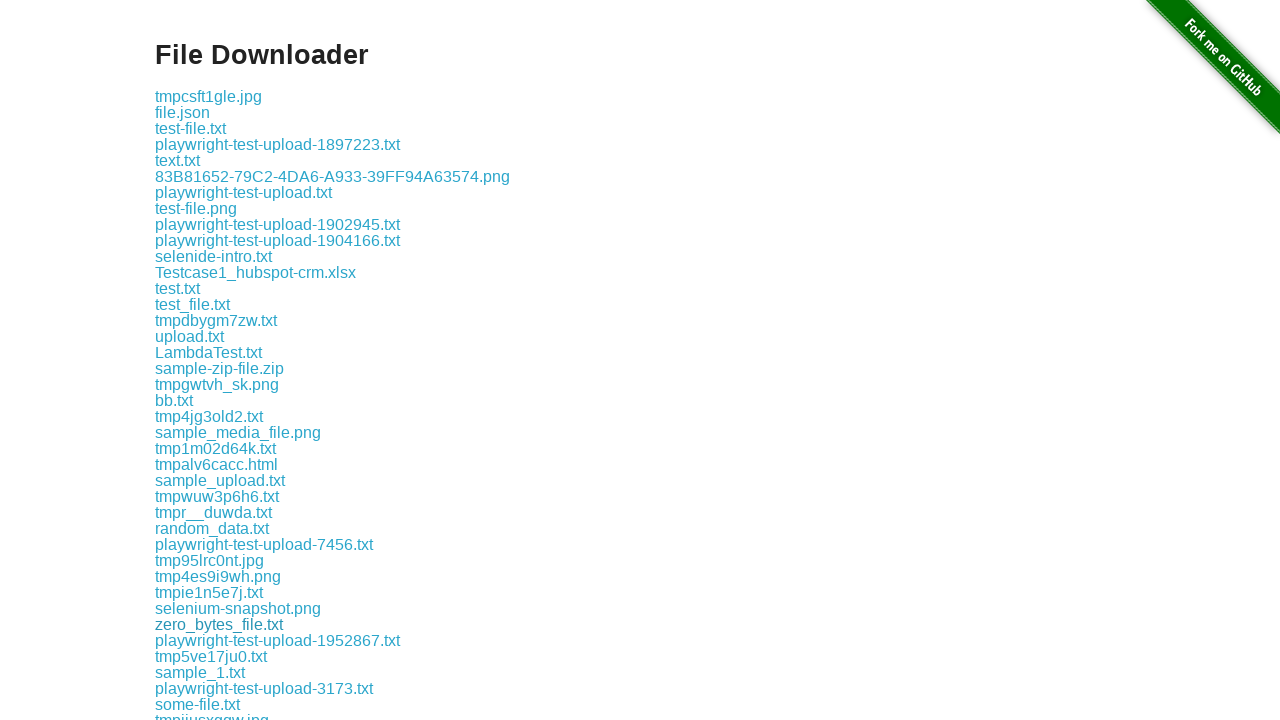

Waited for network idle after File Download navigation
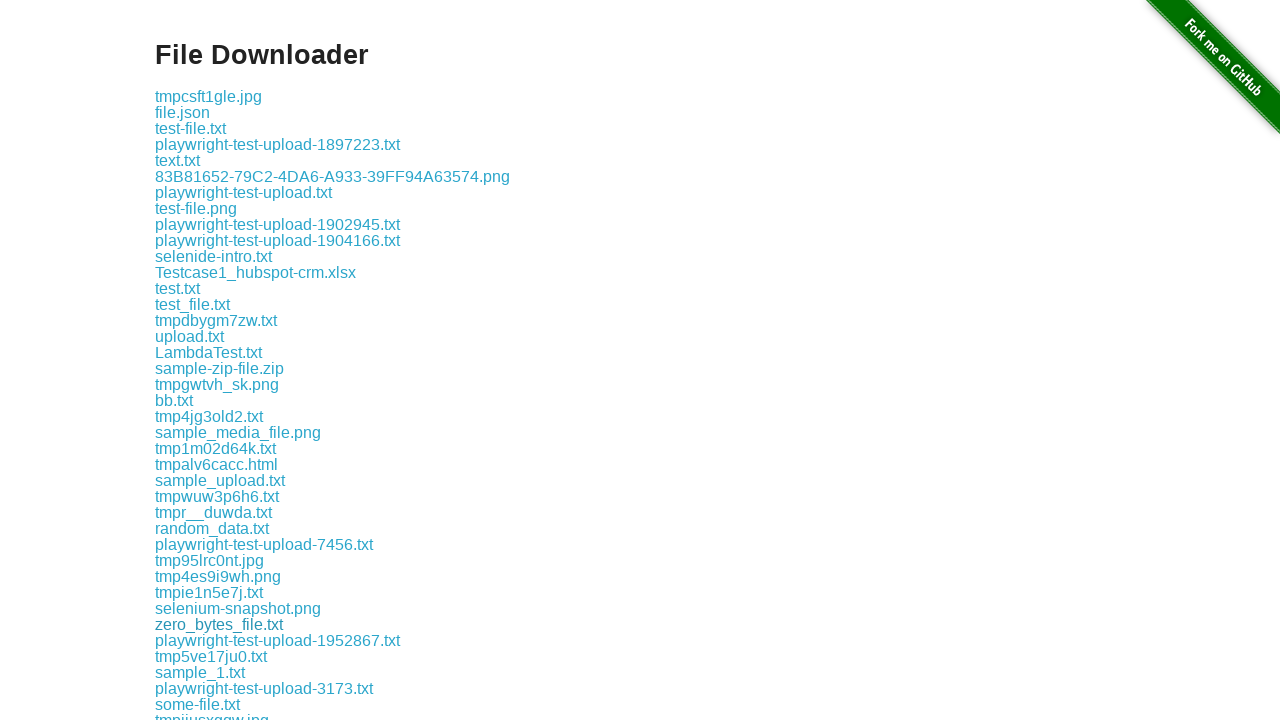

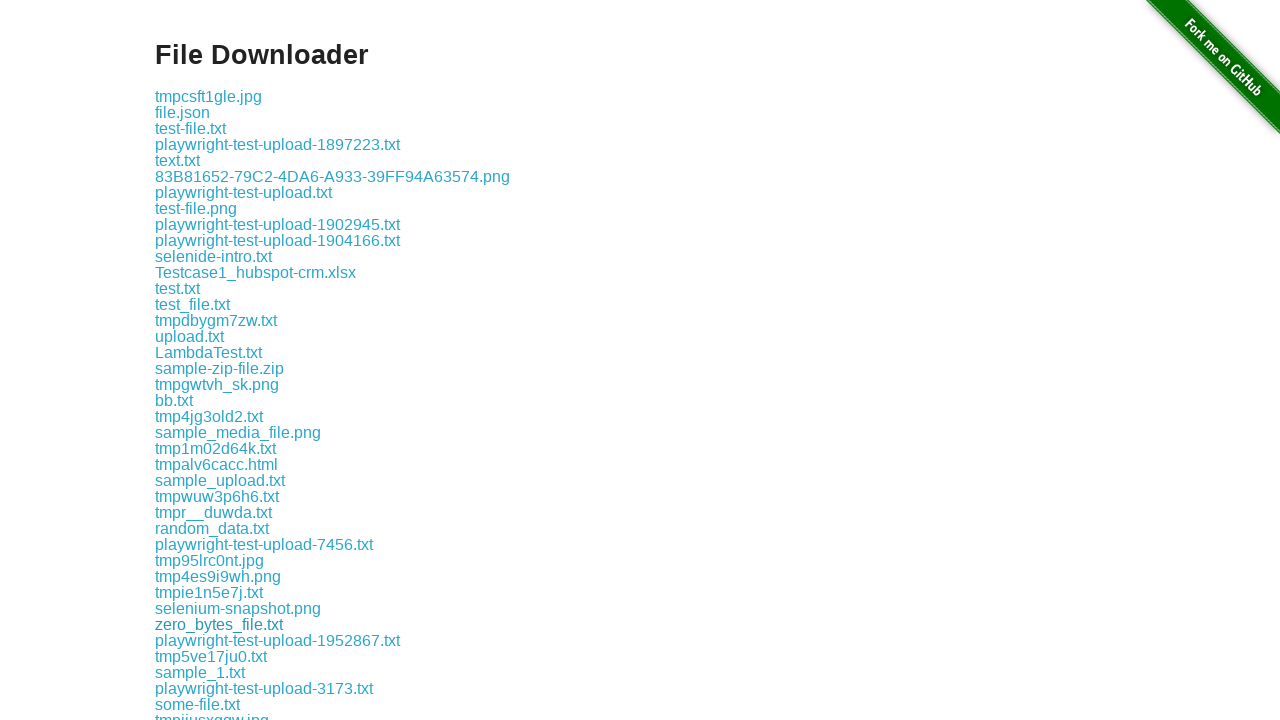